Closes the login popup modal that appears when visiting Flipkart homepage

Starting URL: https://www.flipkart.com/

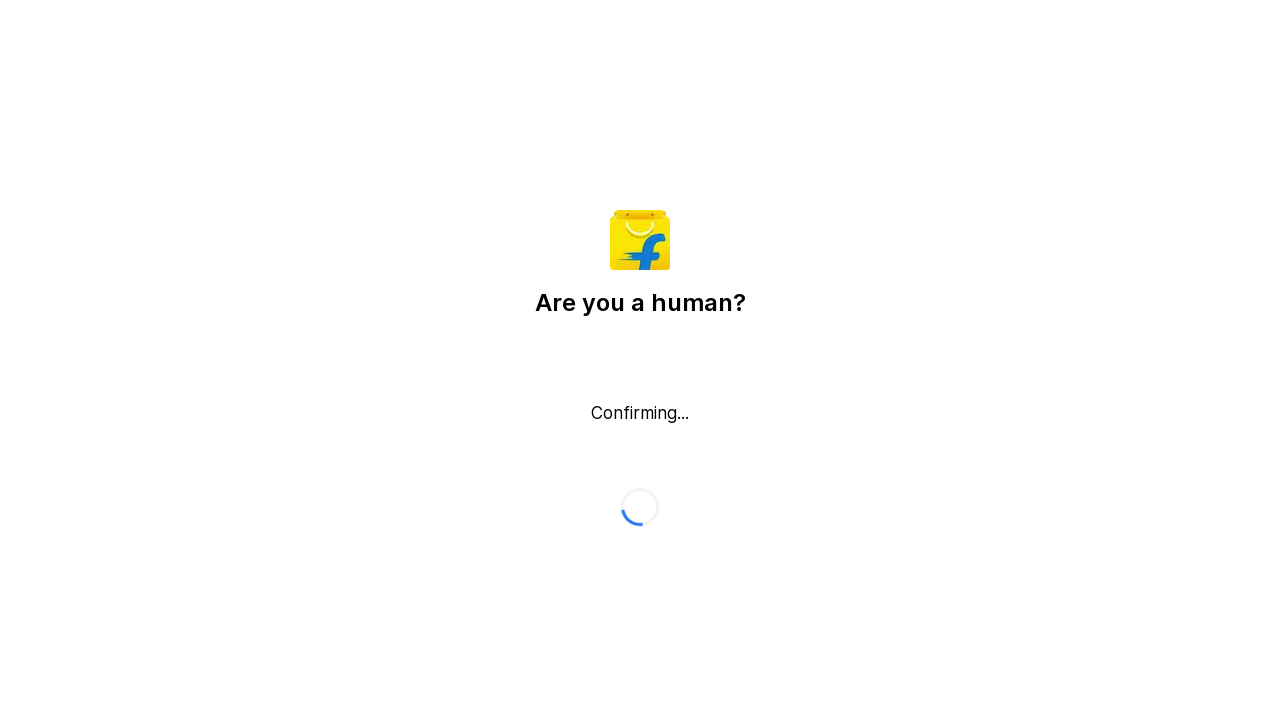

Login popup modal did not appear or close button not found on body > div._2Sn47c > div > div > button
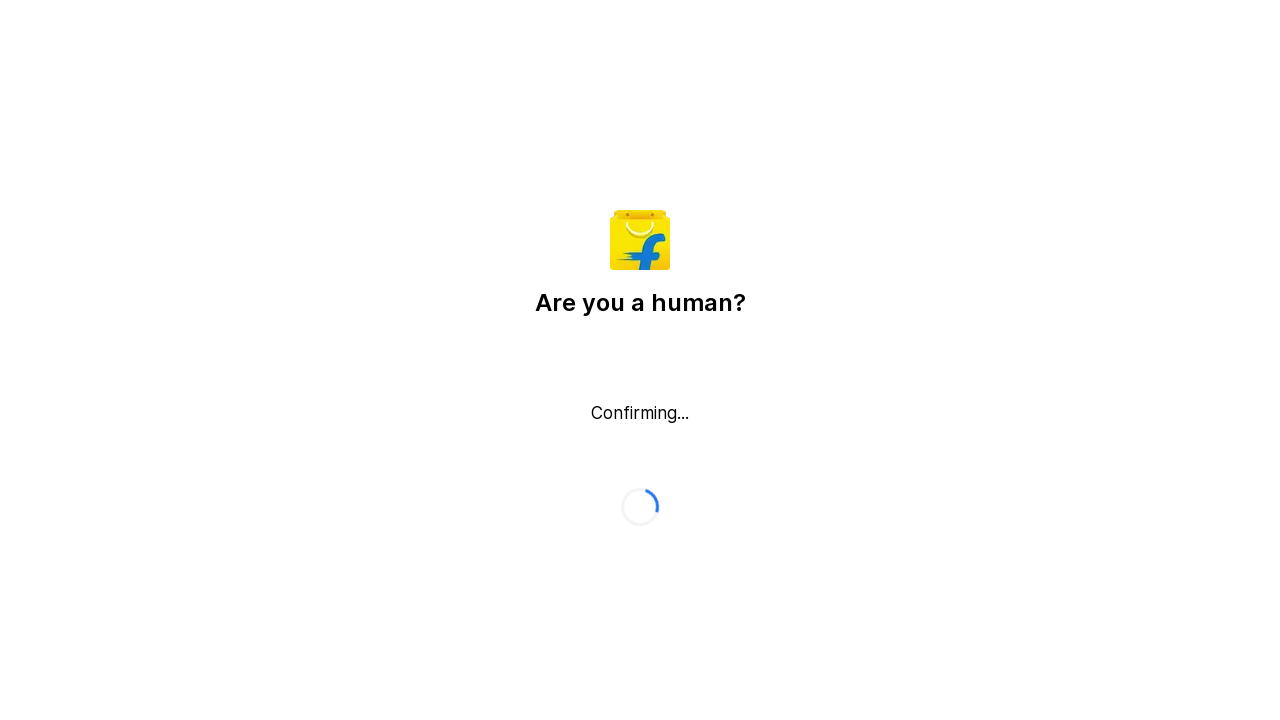

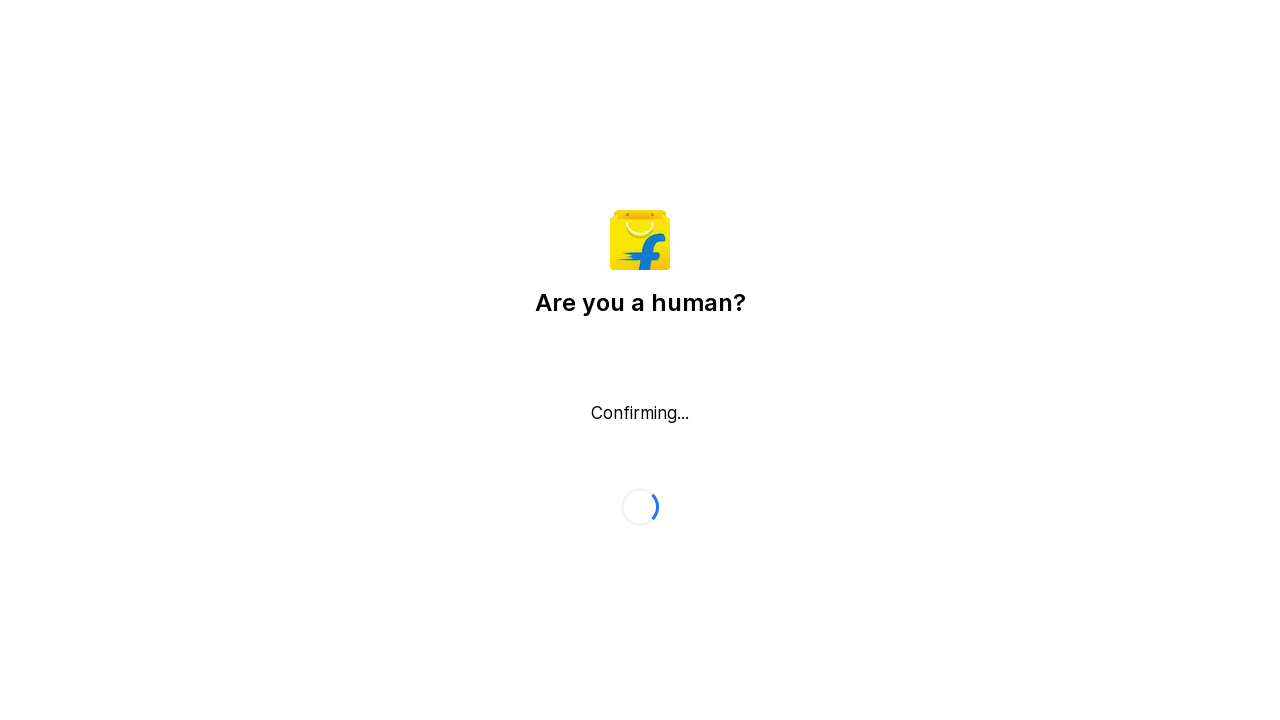